Tests navigation between product categories (Phones, Laptops, Monitors) and verifies products load in each category

Starting URL: https://www.demoblaze.com

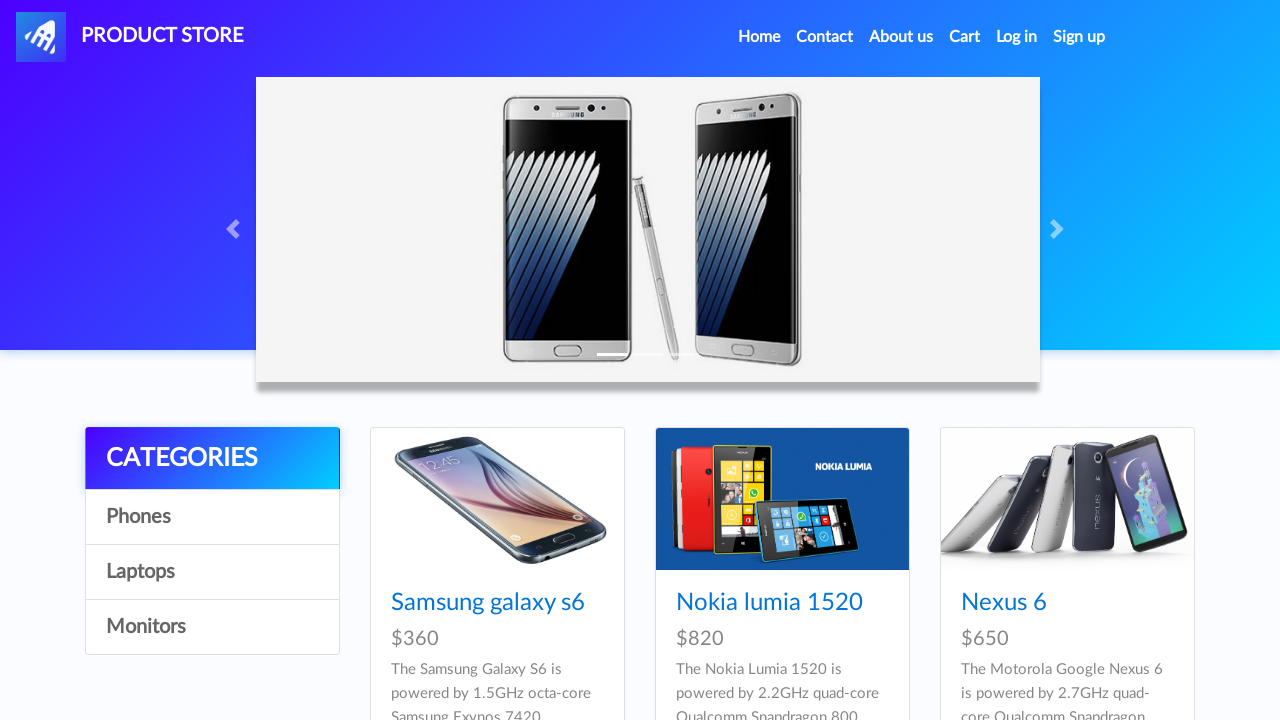

Clicked on Phones category link at (212, 517) on text=Phones
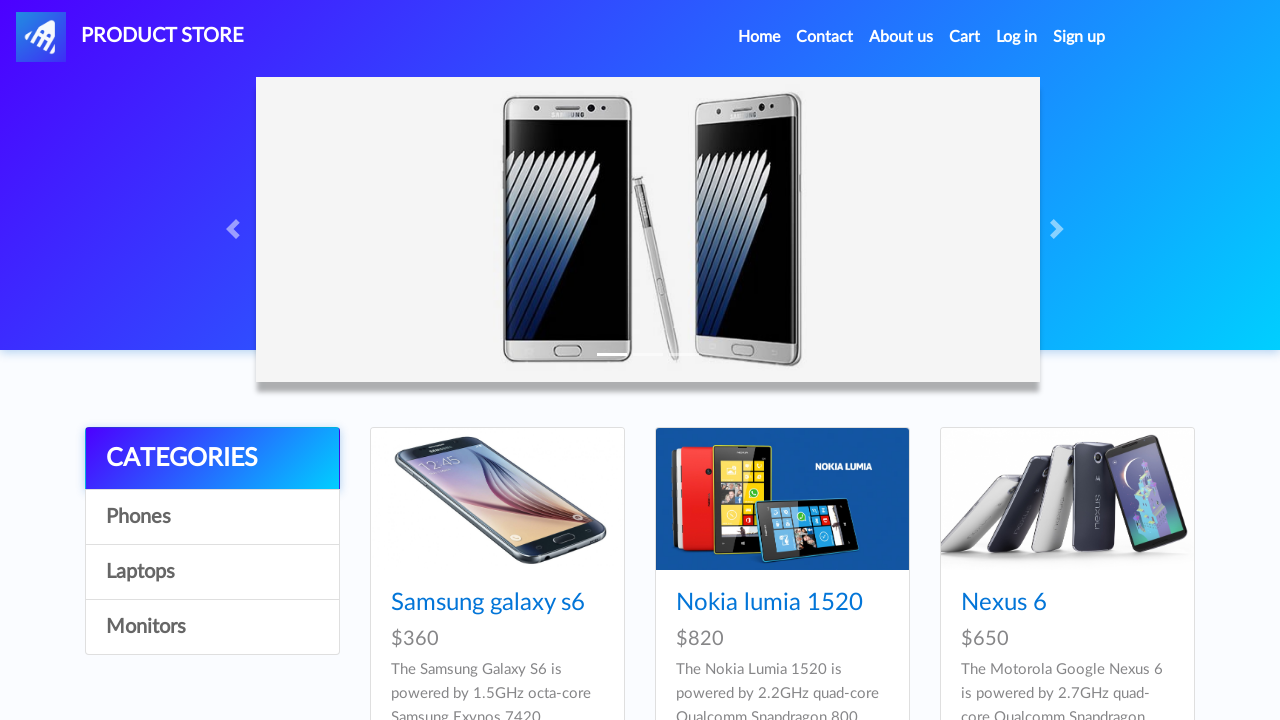

Product cards loaded in Phones category
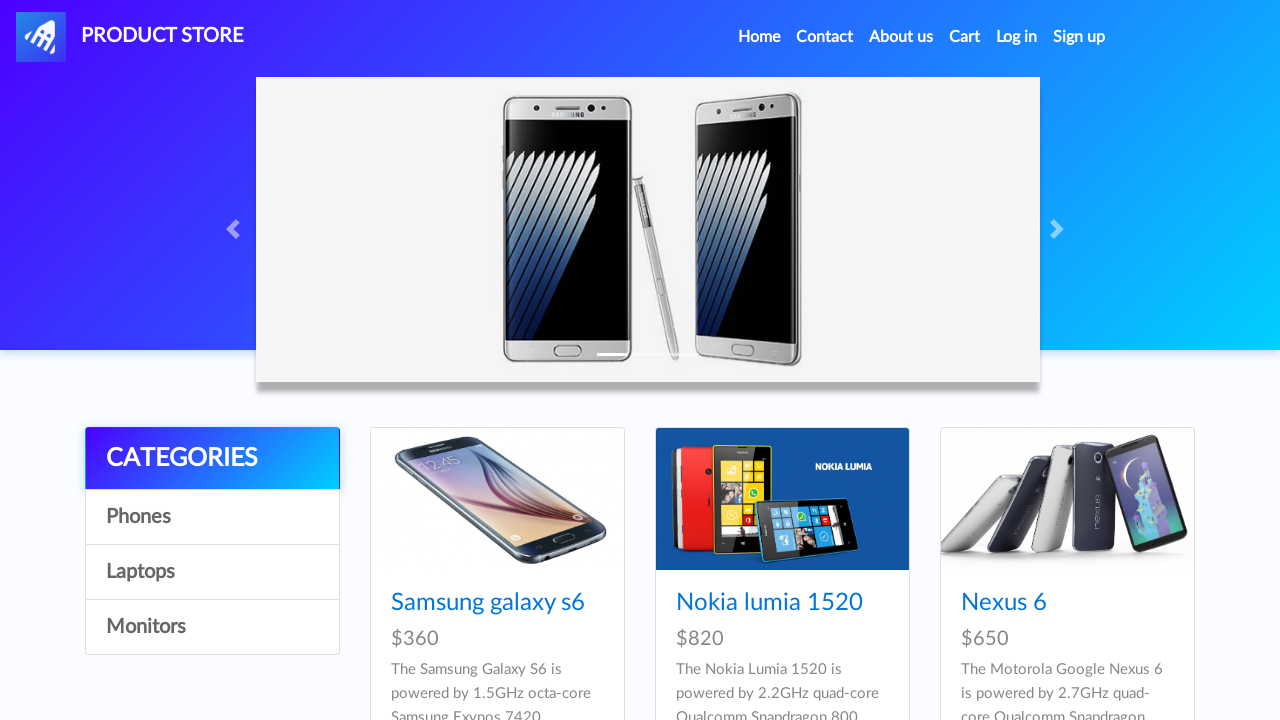

Verified 7 products are present in Phones category
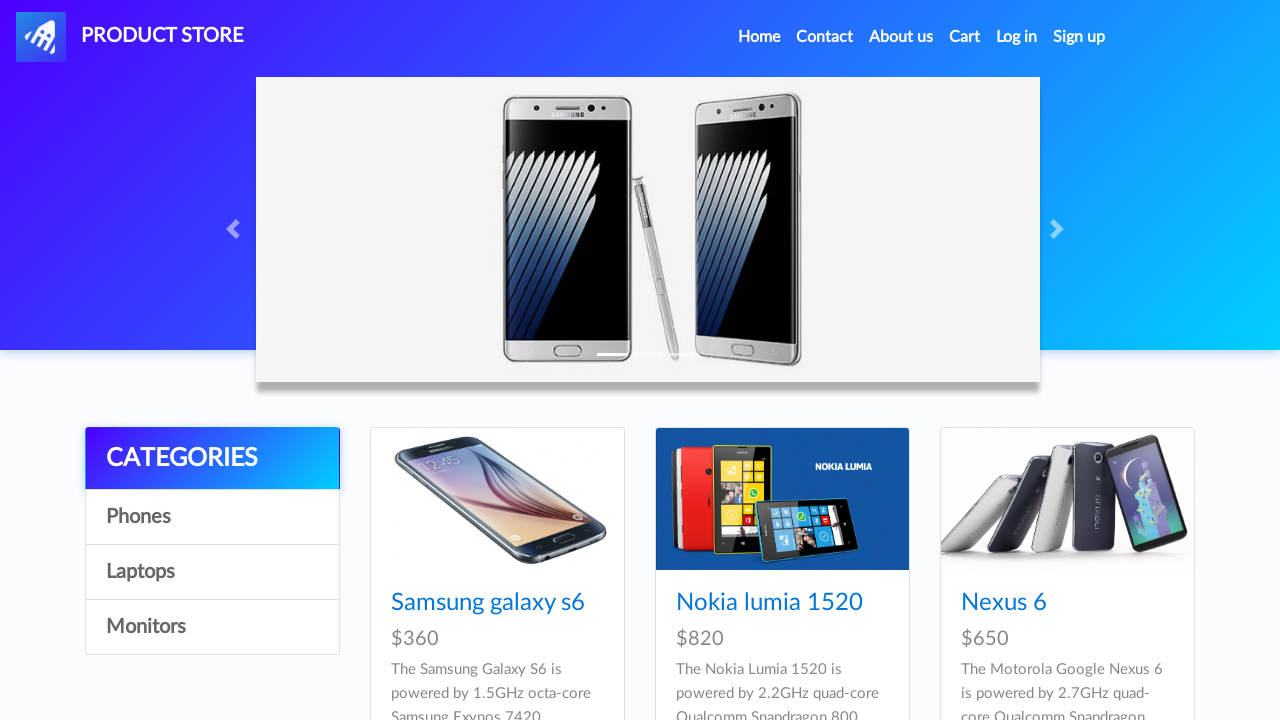

Assertion passed: Phones module has products
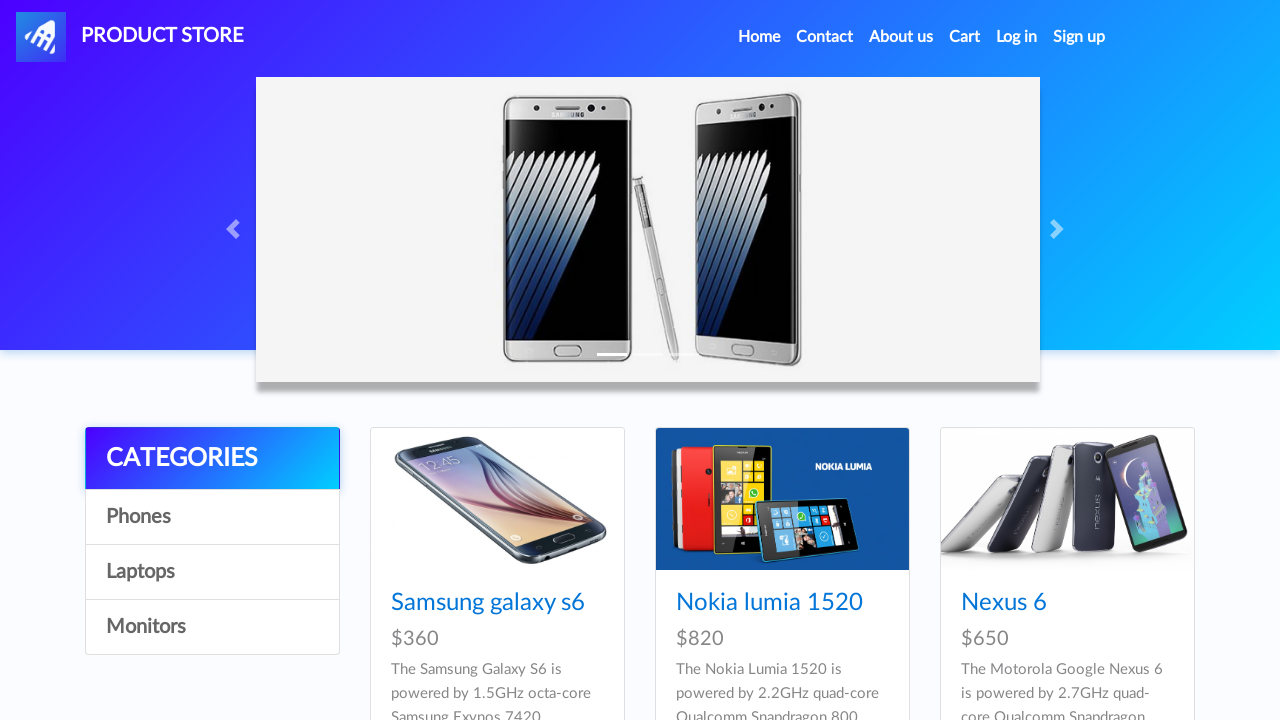

Clicked on Laptops category link at (212, 572) on text=Laptops
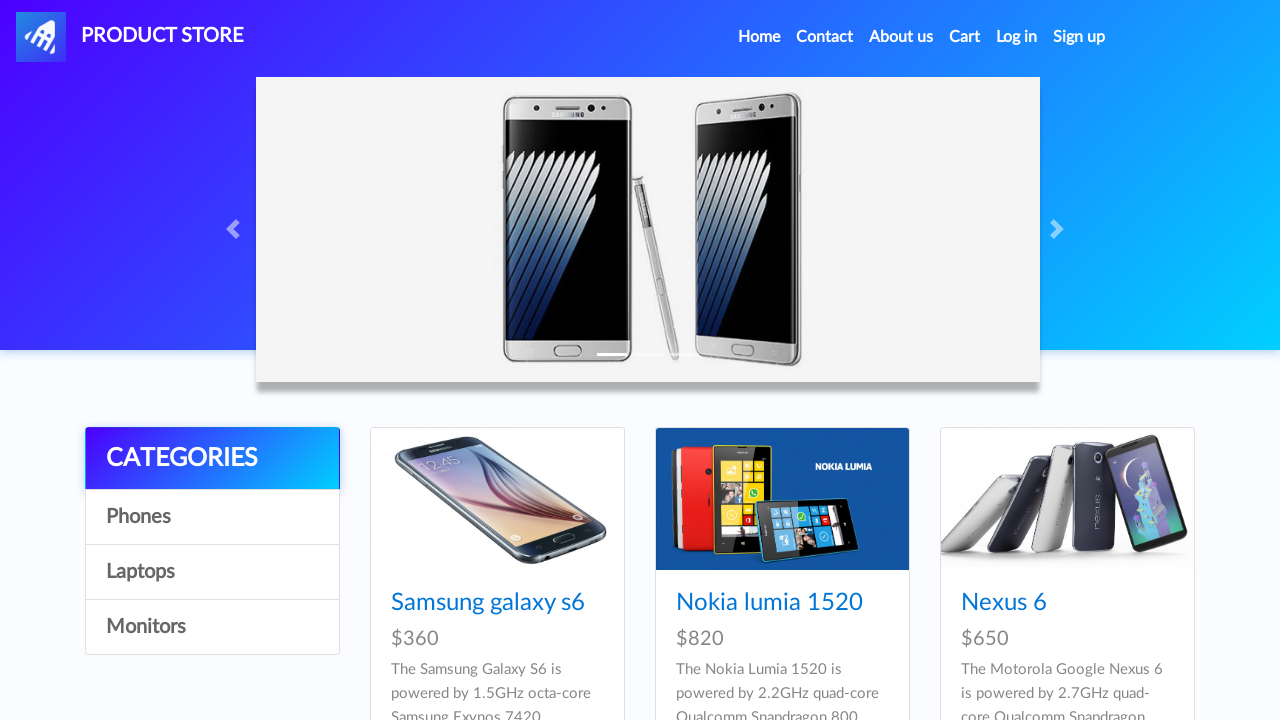

Product cards loaded in Laptops category
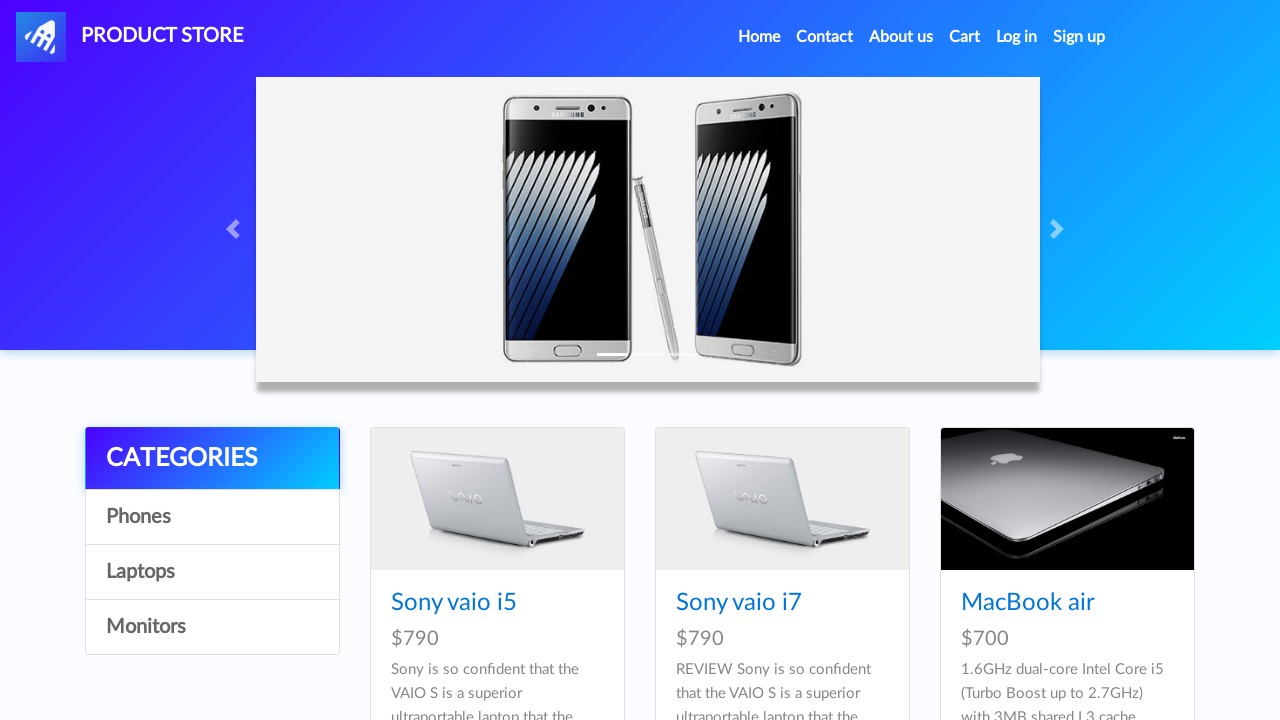

Verified 6 products are present in Laptops category
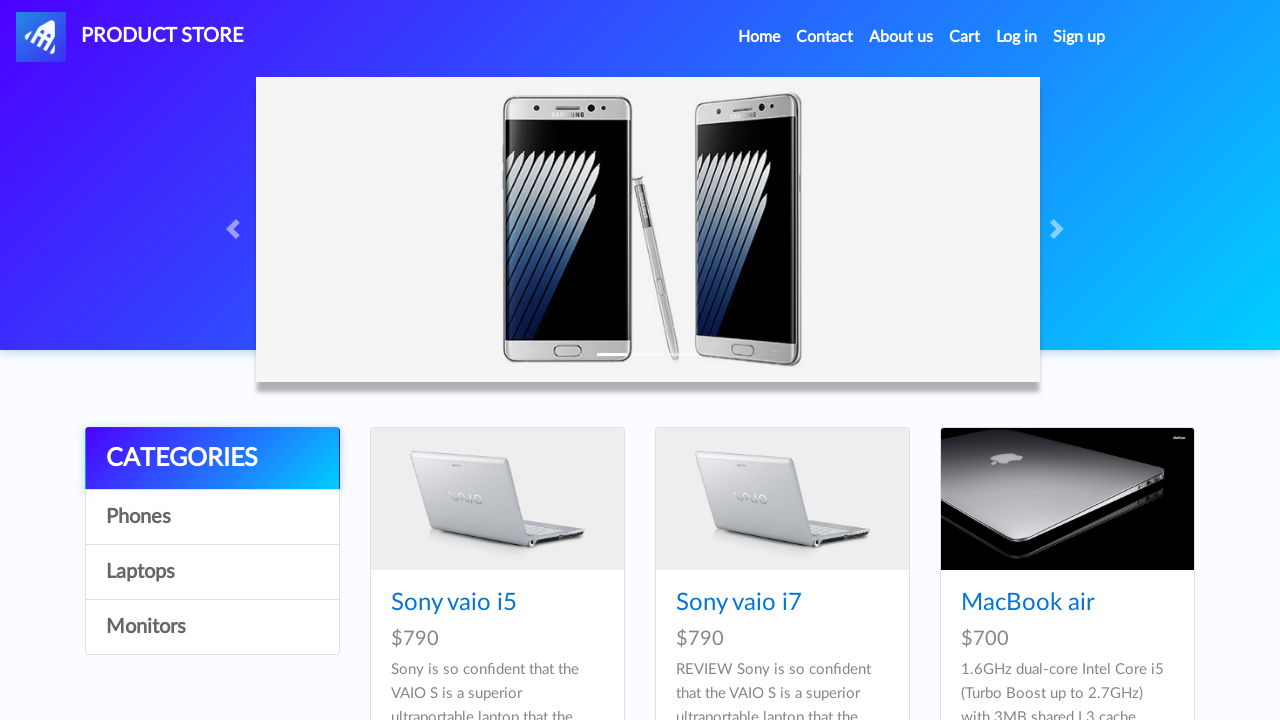

Assertion passed: Laptops module has products
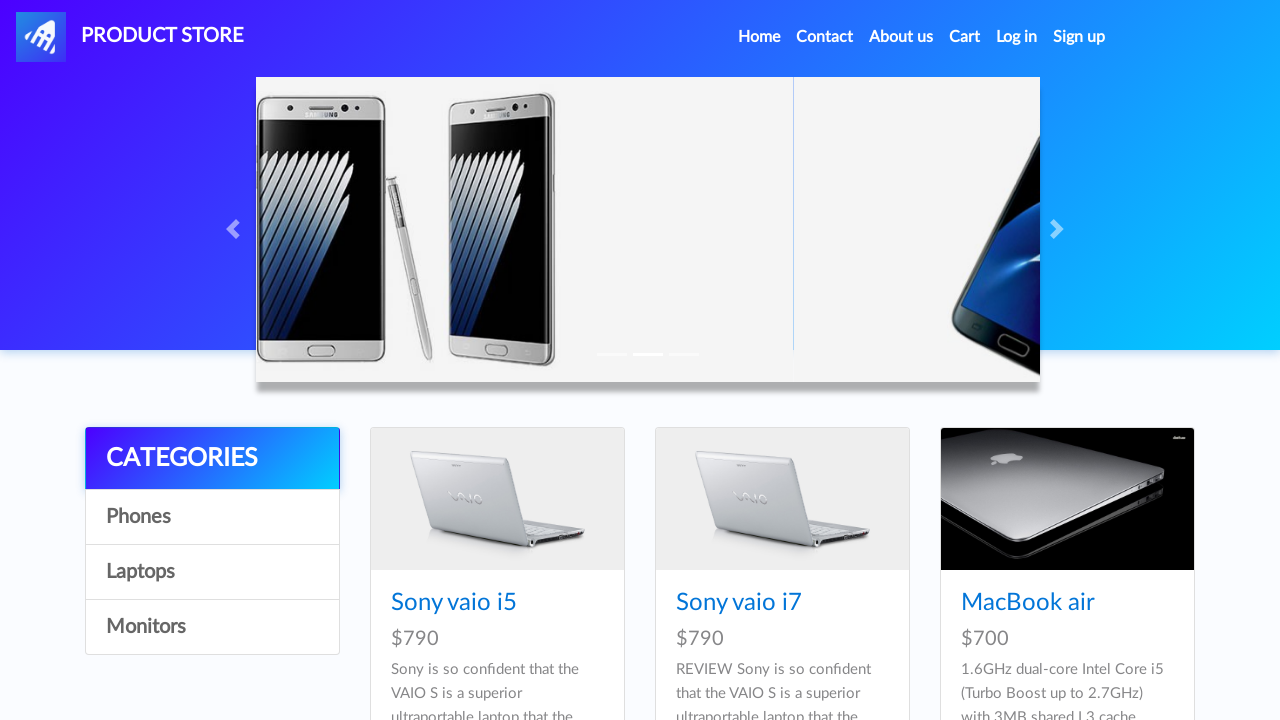

Clicked on Monitors category link at (212, 627) on text=Monitors
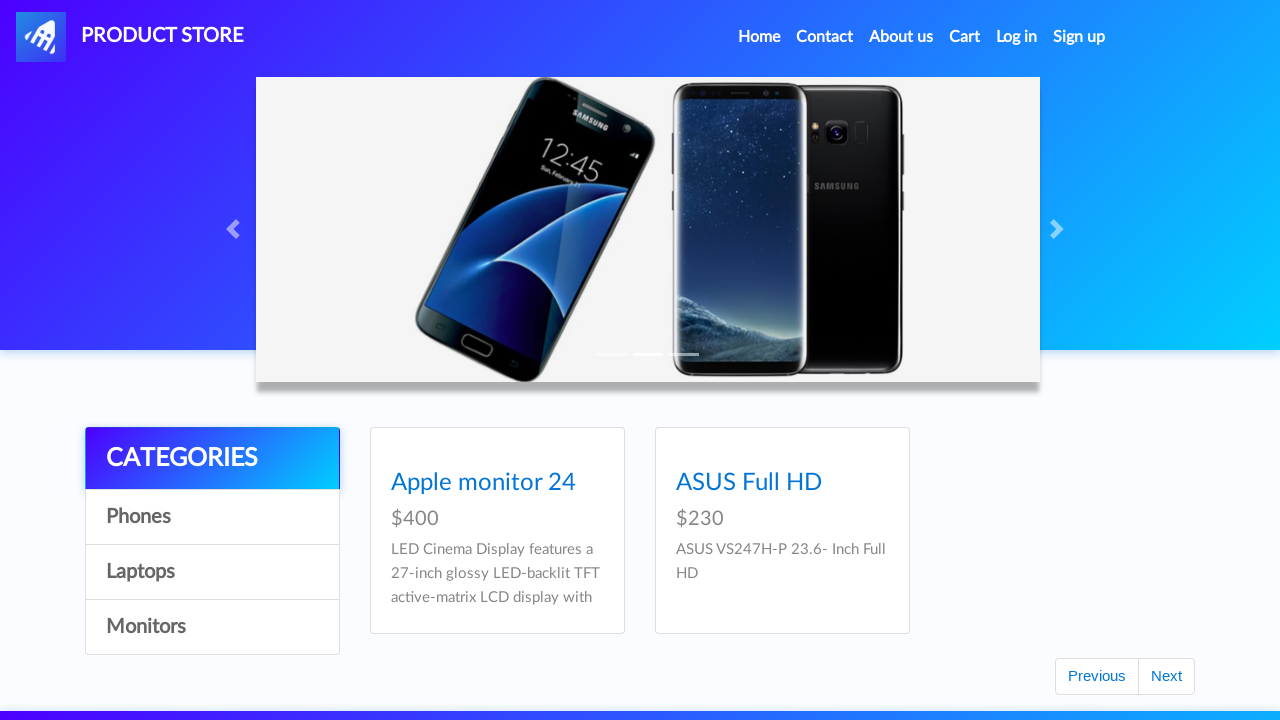

Product cards loaded in Monitors category
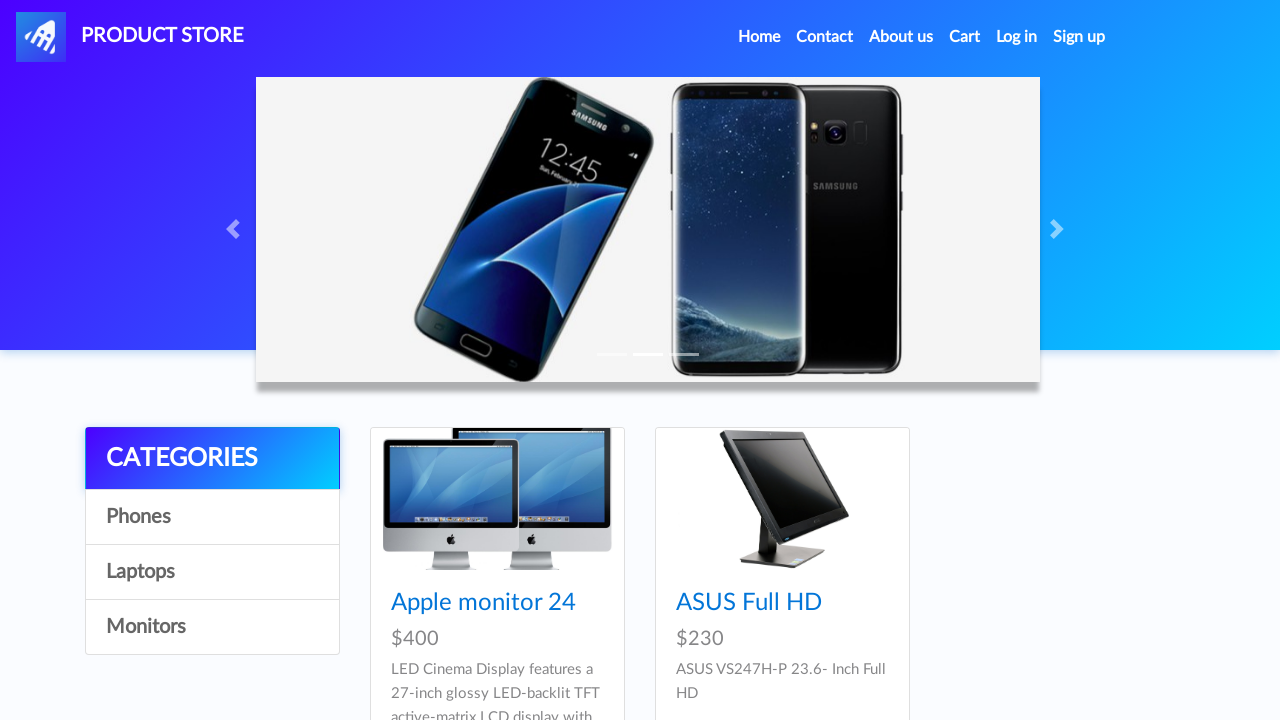

Verified 2 products are present in Monitors category
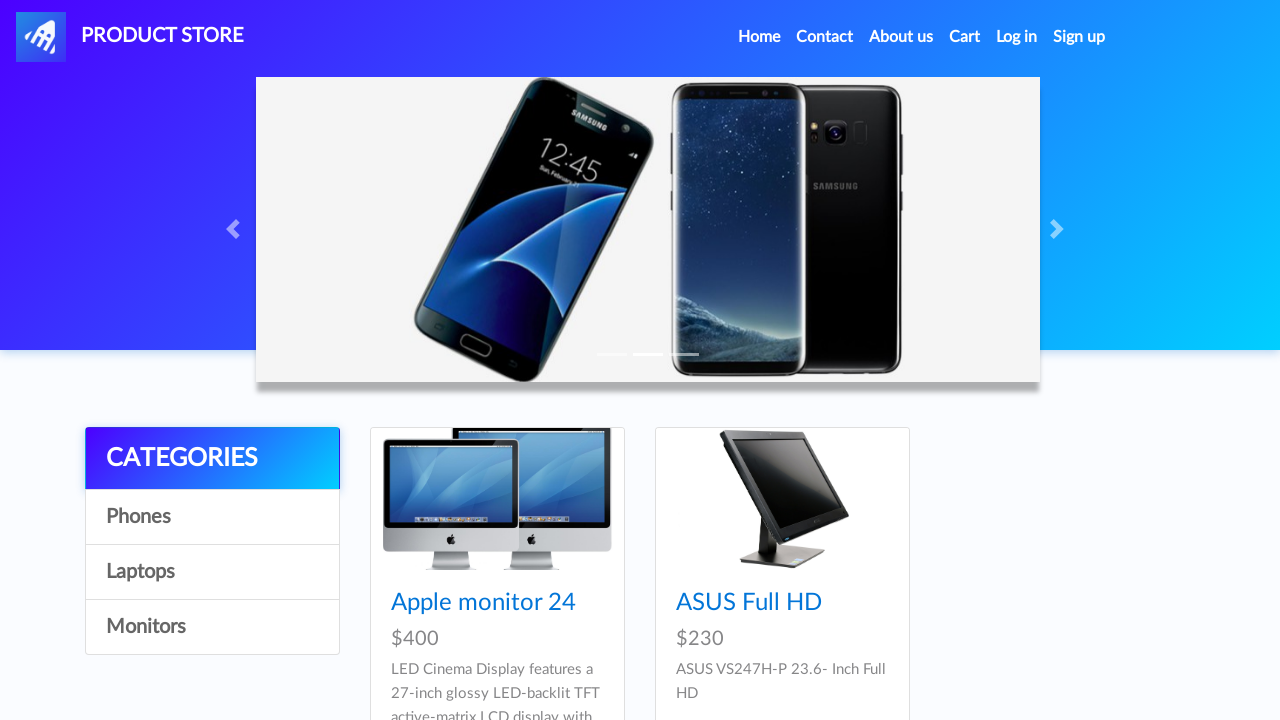

Assertion passed: Monitors module has products
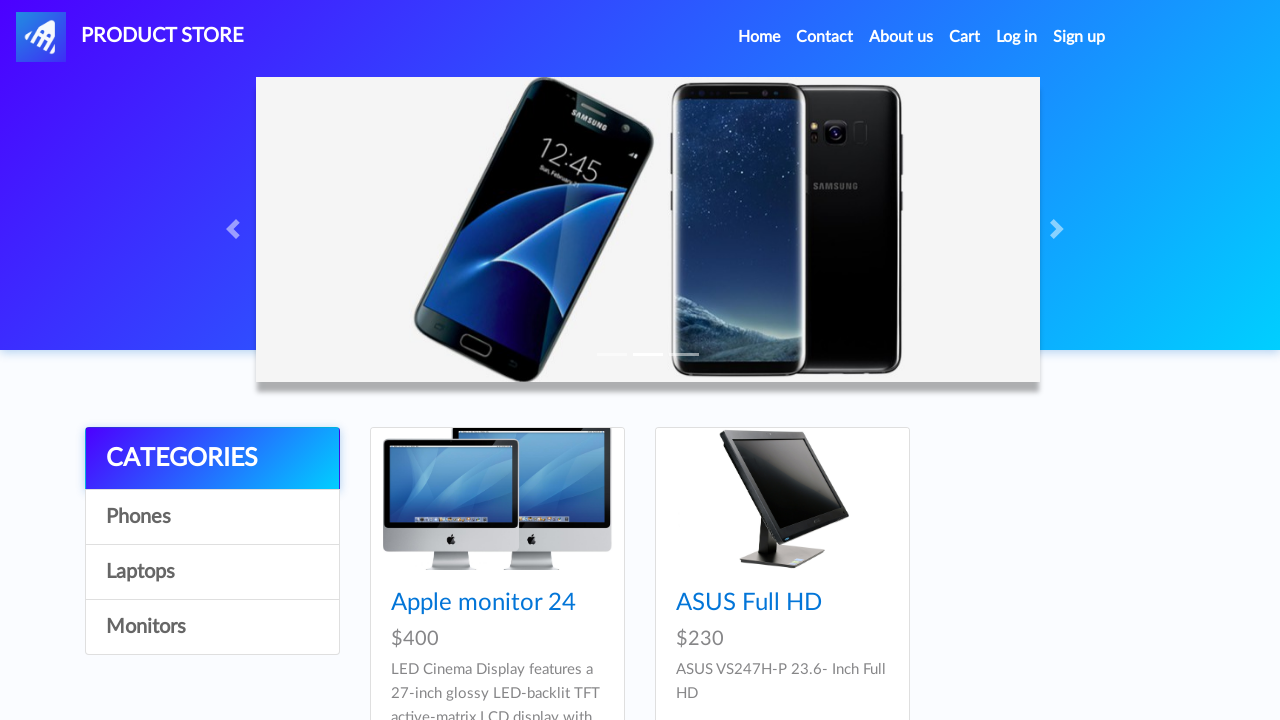

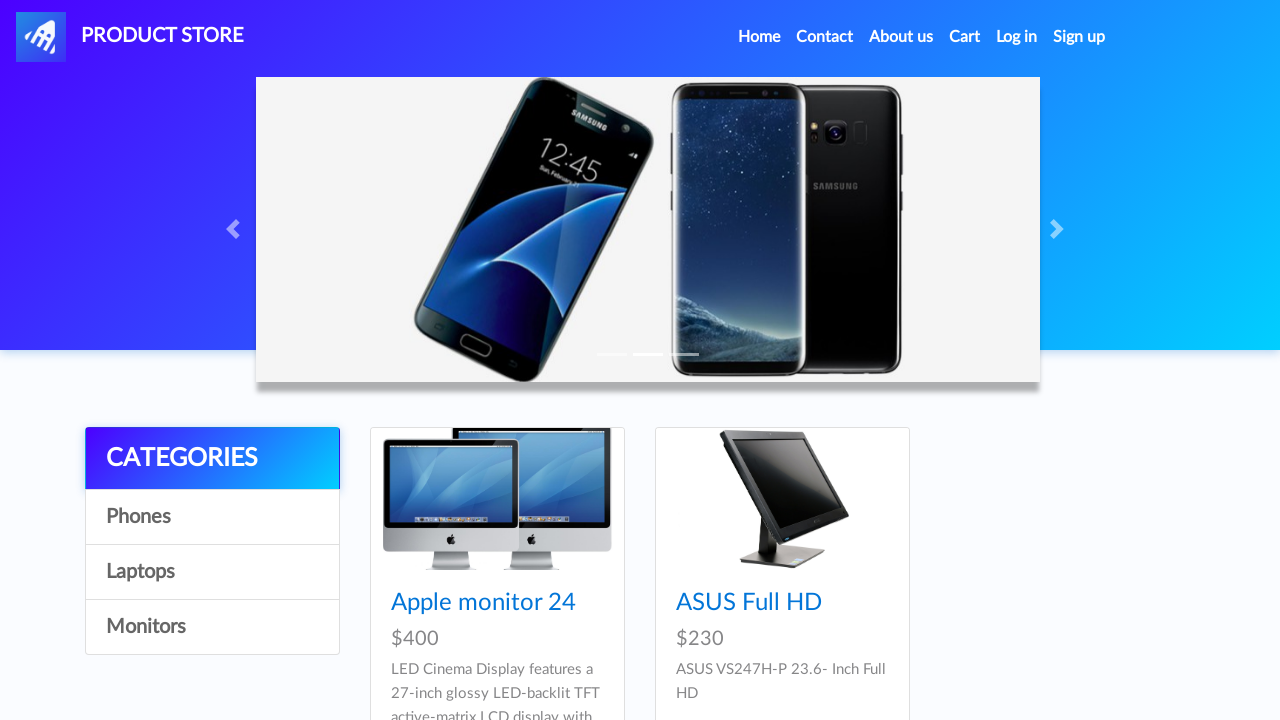